Tests radio button functionality by clicking through multiple radio button options (BMW, Benz, Honda) on a practice page

Starting URL: https://www.letskodeit.com/practice

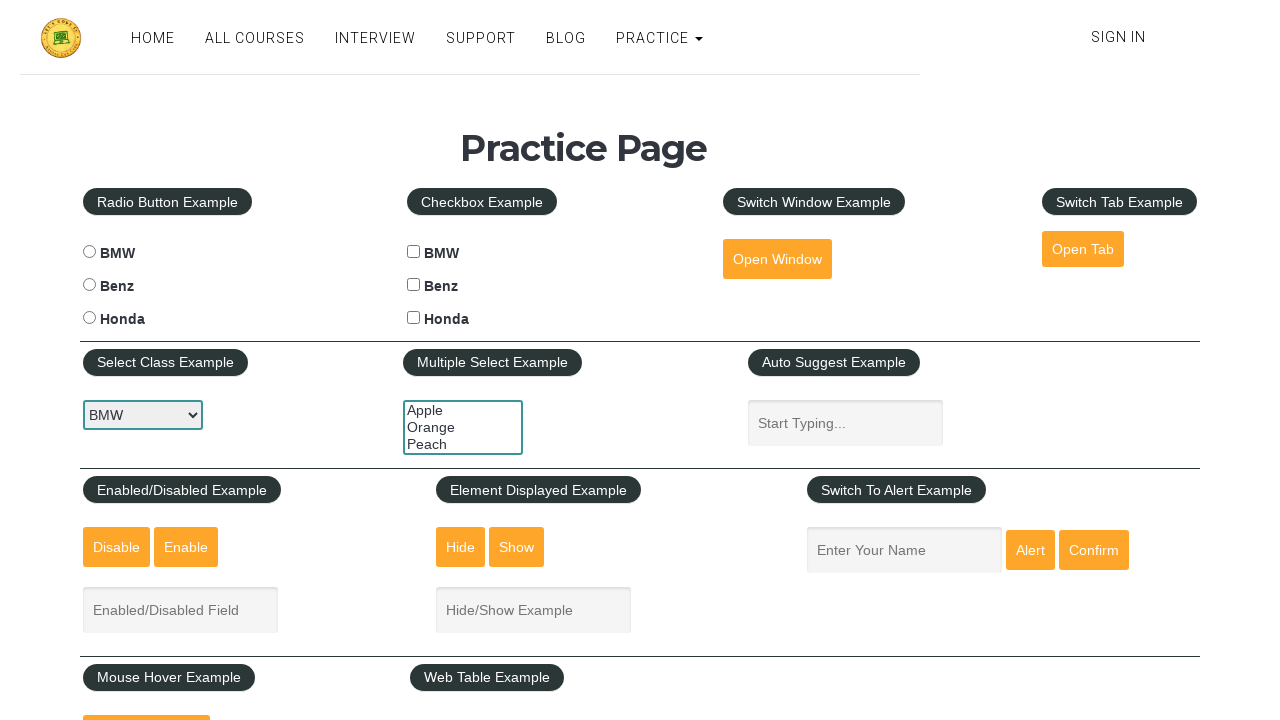

Clicked BMW radio button at (89, 252) on #bmwradio
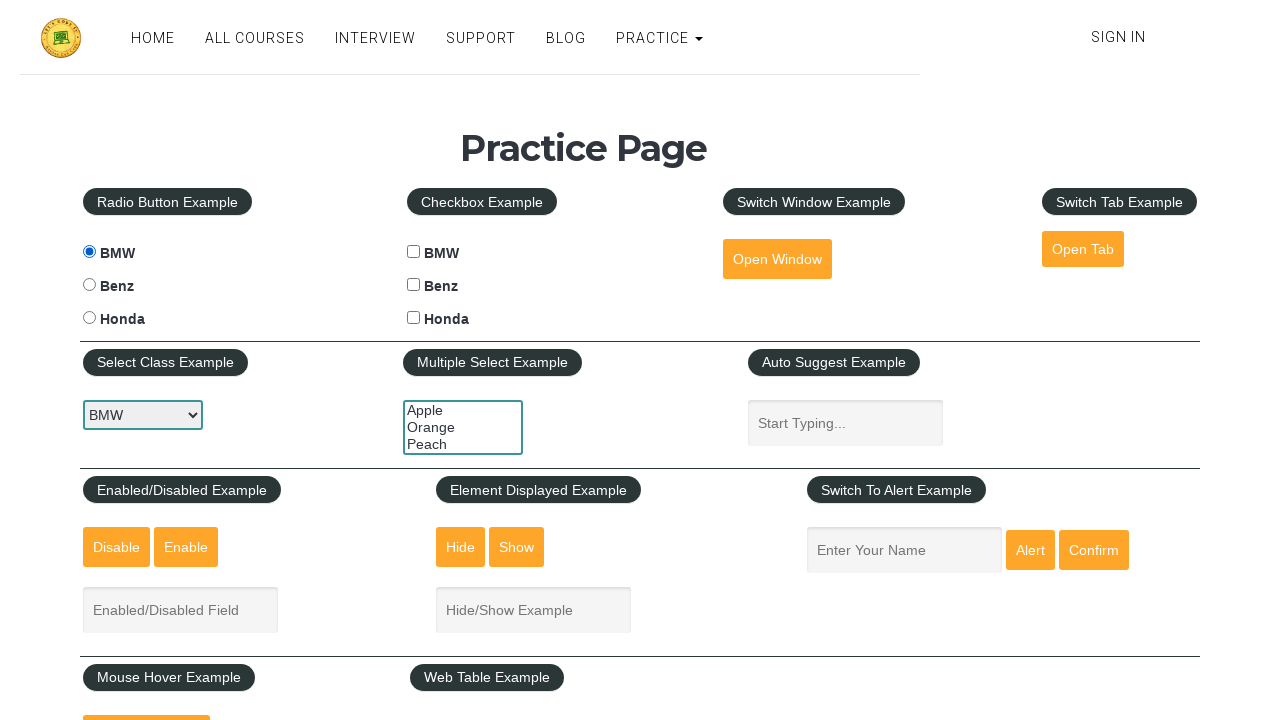

Clicked Benz radio button at (89, 285) on #benzradio
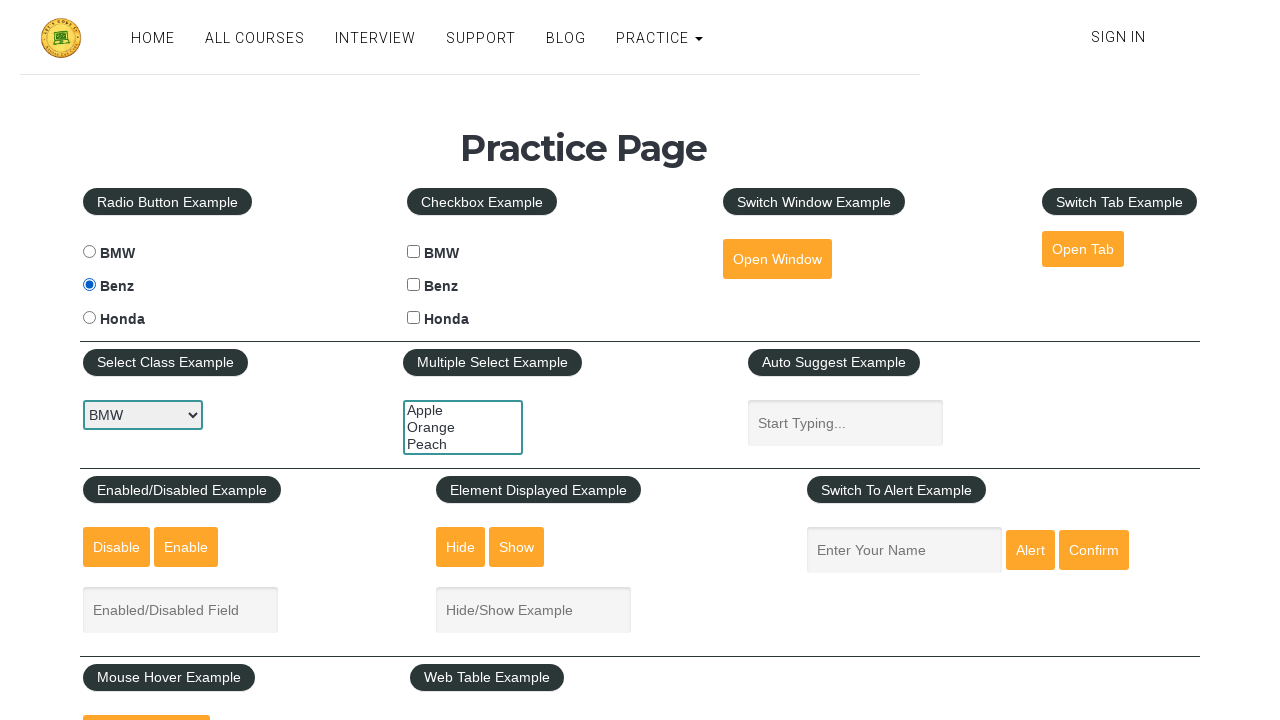

Clicked Honda radio button at (89, 318) on #hondaradio
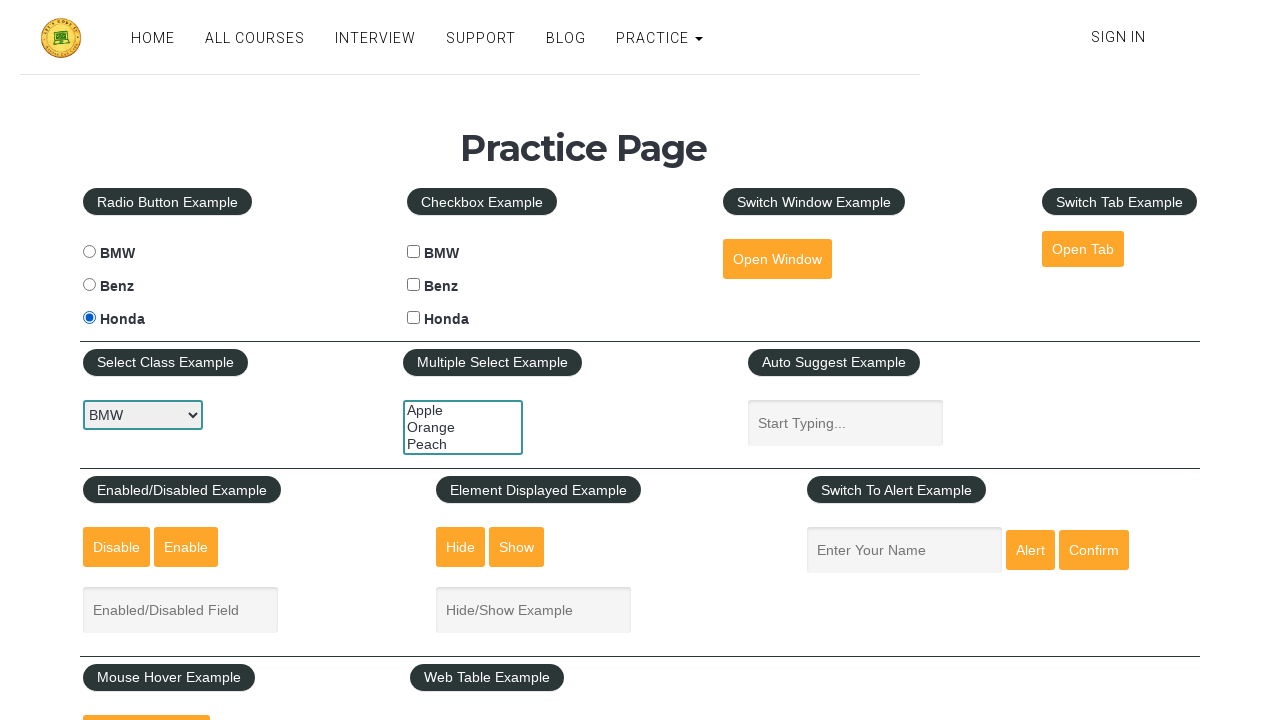

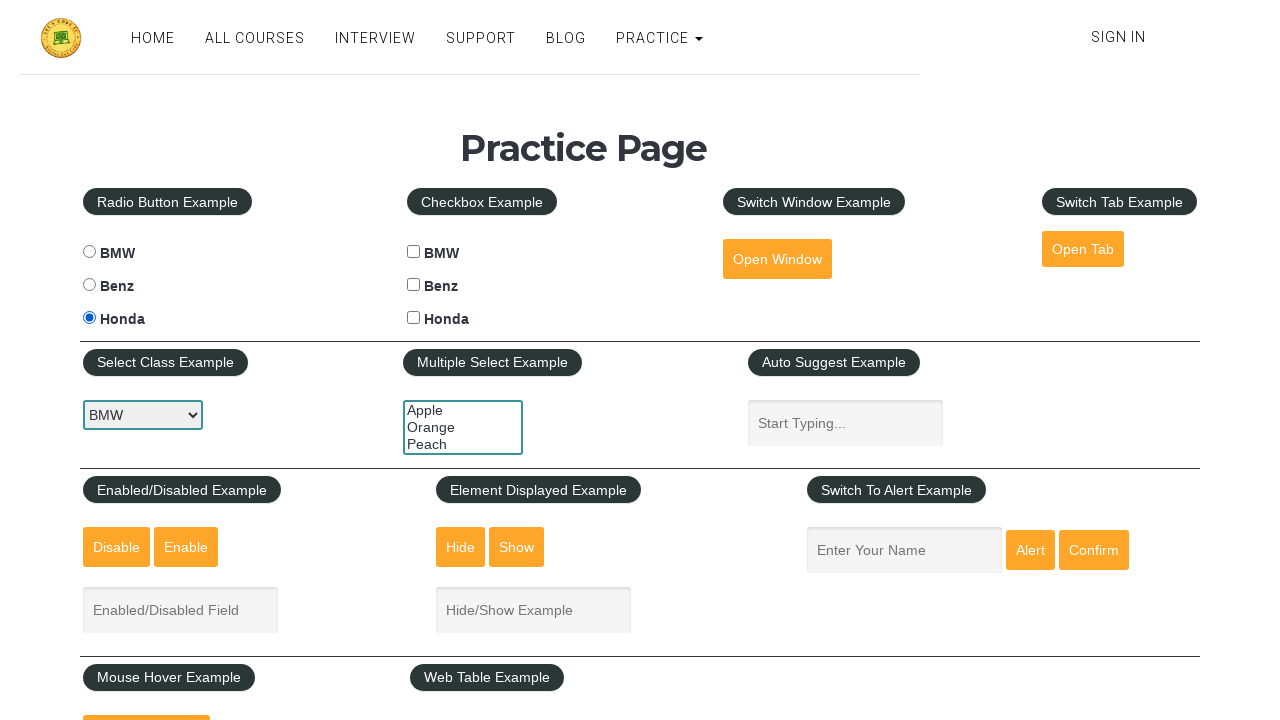